Tests interaction with a disabled input field by clicking an enable button and then typing into the newly enabled input.

Starting URL: http://www.uitestingplayground.com/disabledinput

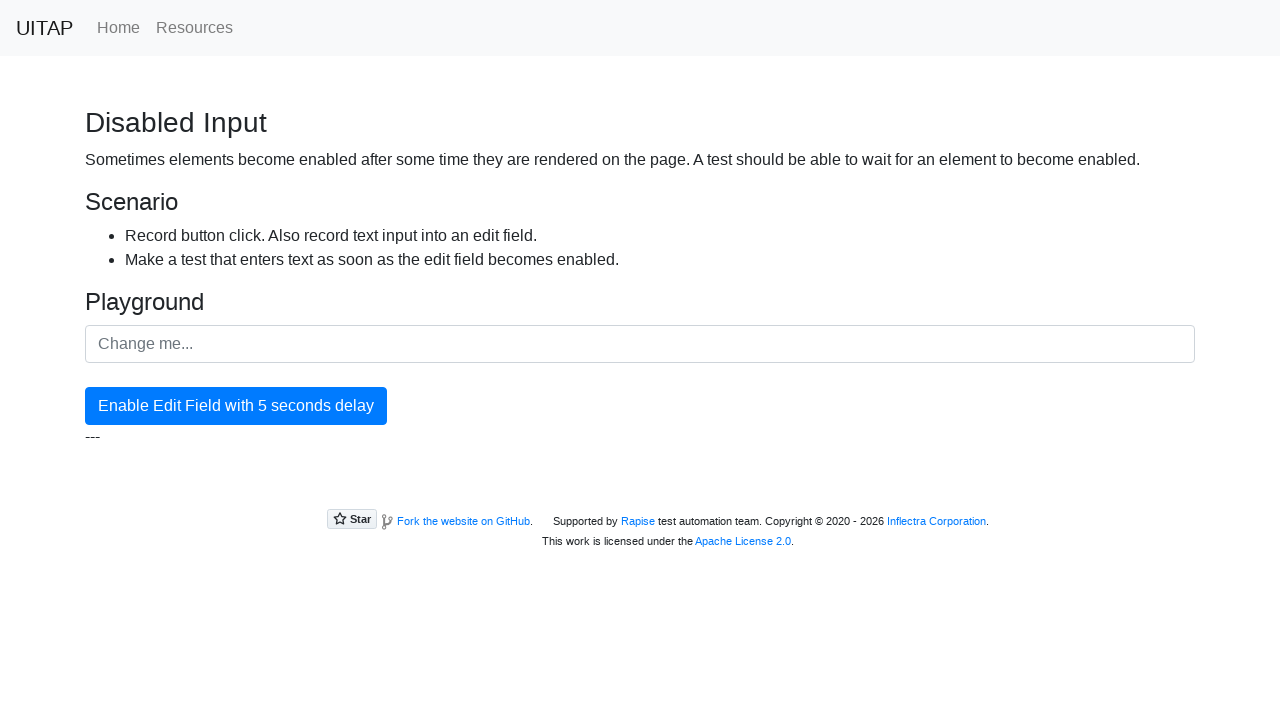

Clicked the enable button to enable the input field at (236, 406) on #enableButton
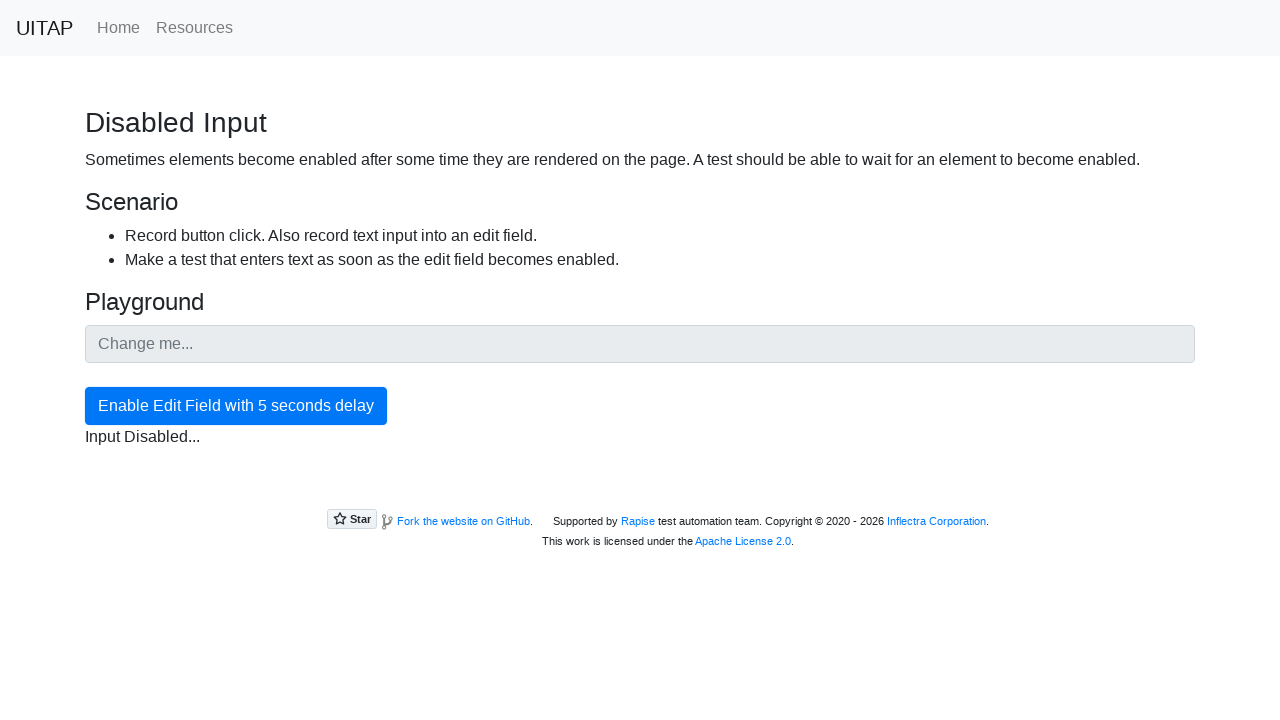

Input field is now enabled and ready for input
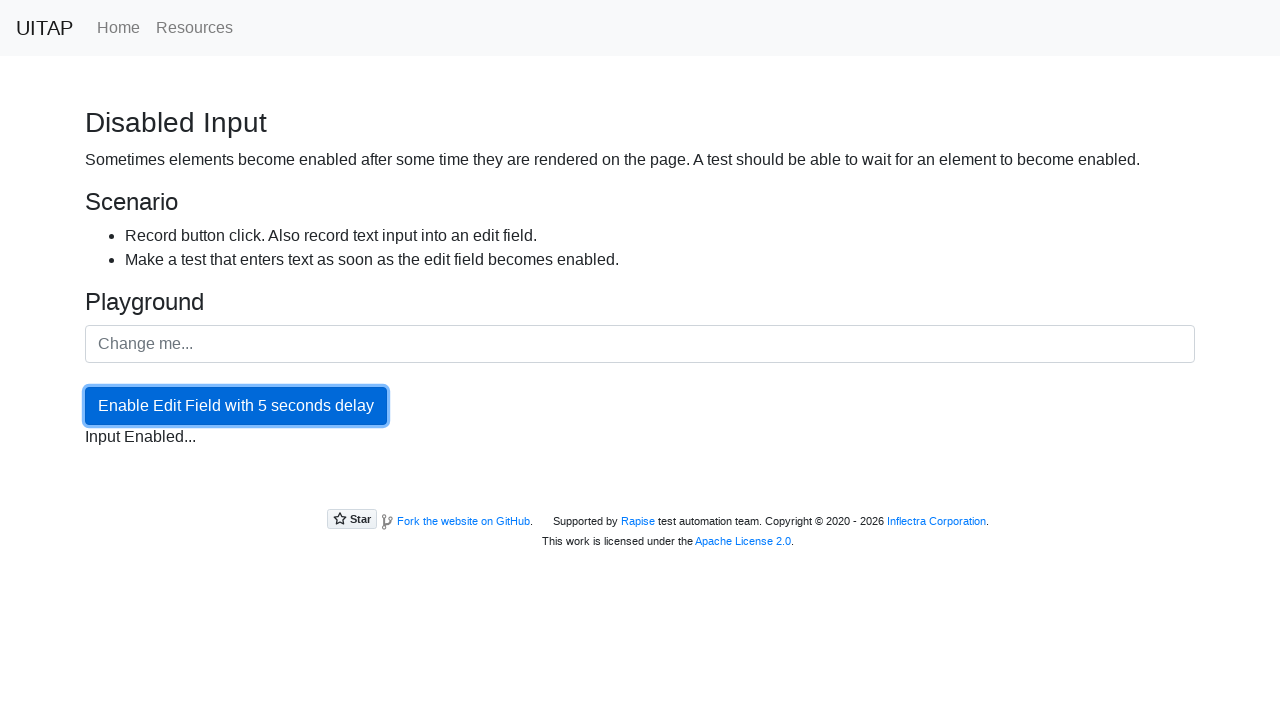

Filled the enabled input field with 'Hello World!' on #inputField
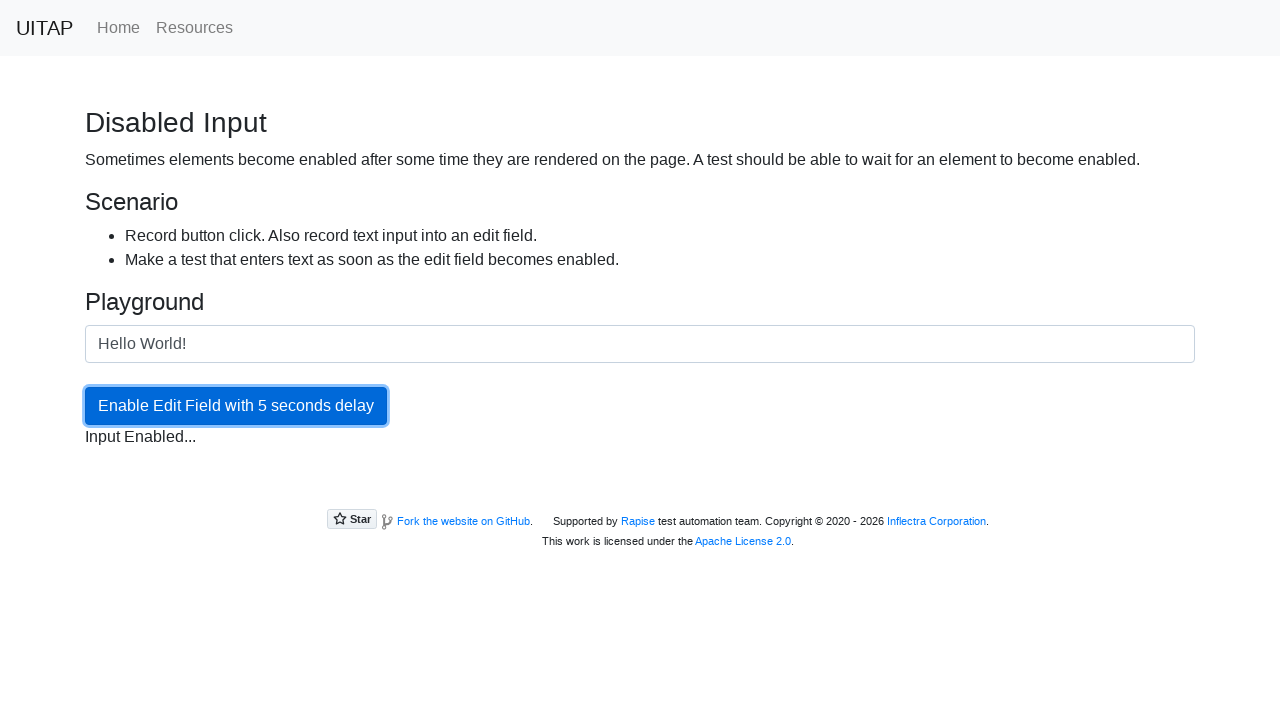

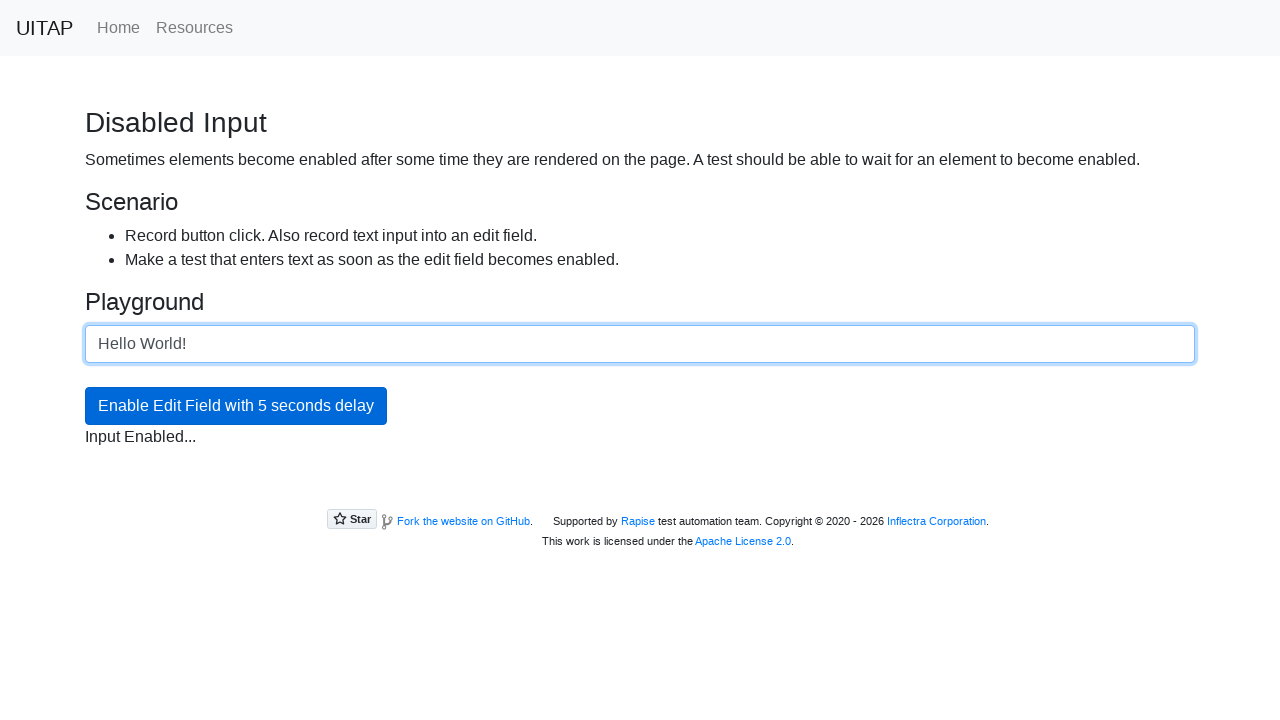